Navigates to the EaseMyTrip travel booking website and waits for the page to load

Starting URL: https://www.easemytrip.com/

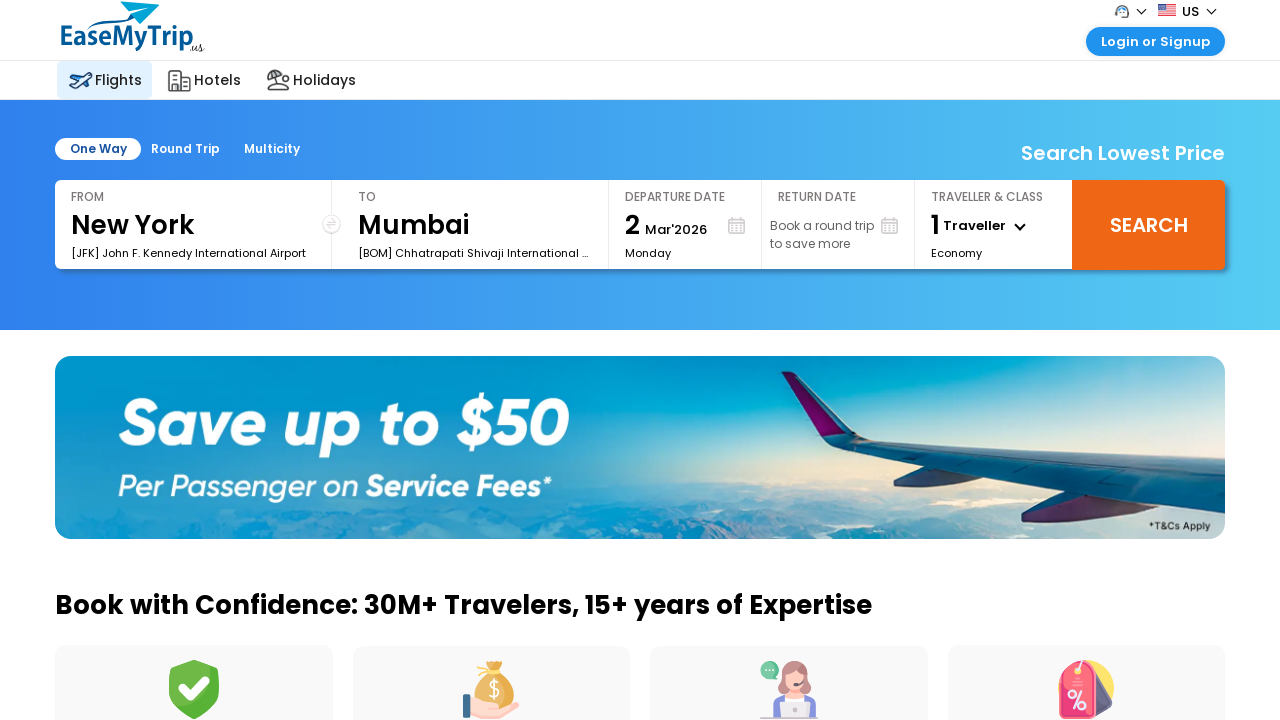

Navigated to EaseMyTrip travel booking website
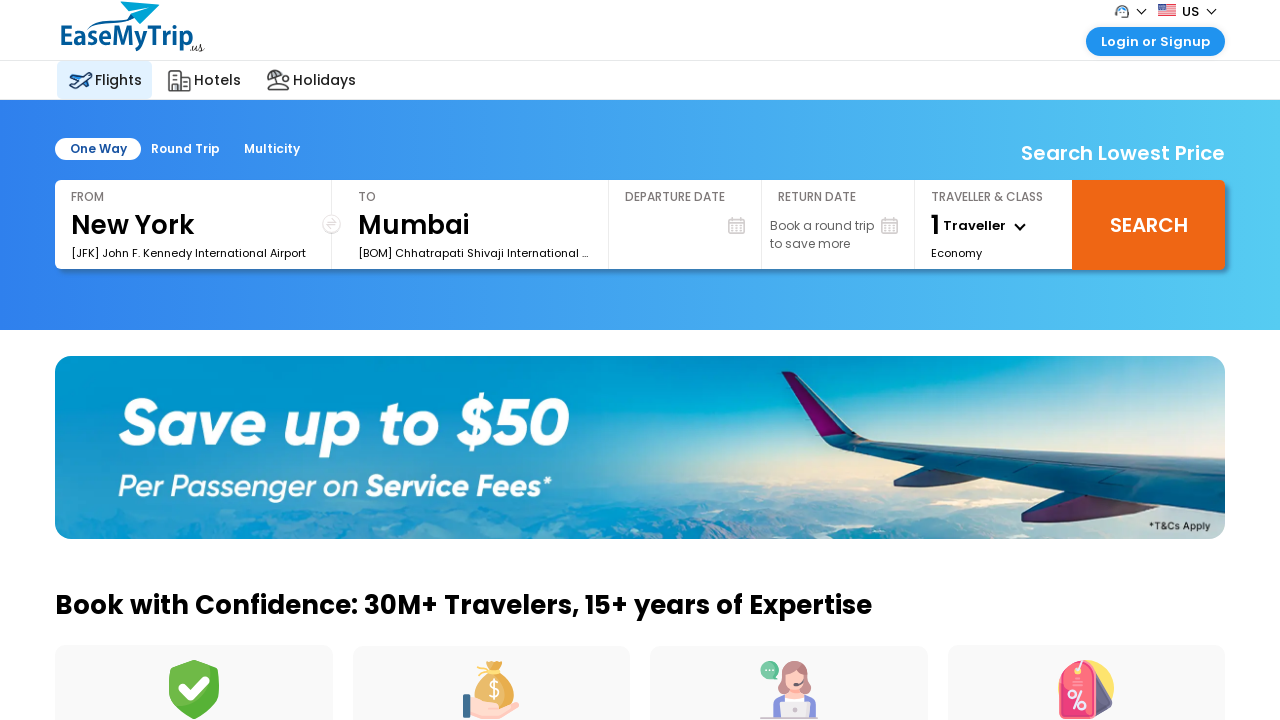

Page loaded with domcontentloaded state
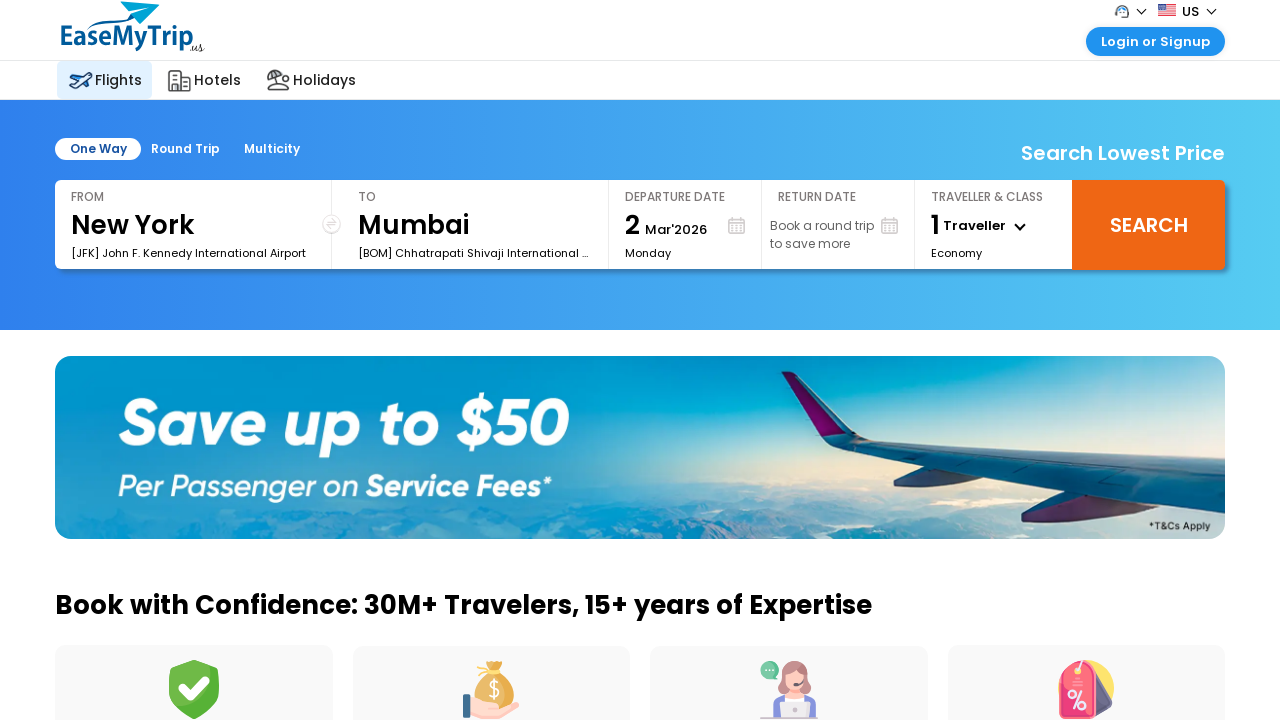

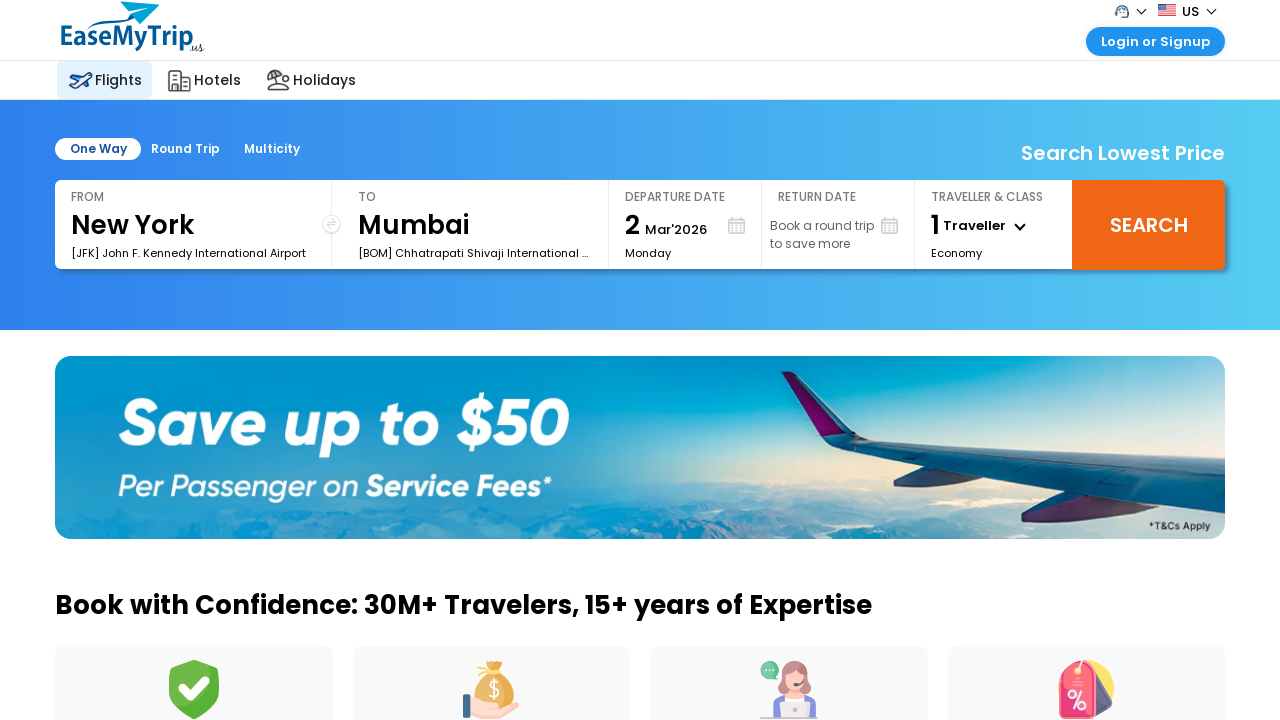